Tests dynamic element creation by clicking the "Add Element" button 5 times, which creates Delete buttons, then verifies the Delete buttons were created

Starting URL: http://the-internet.herokuapp.com/add_remove_elements/

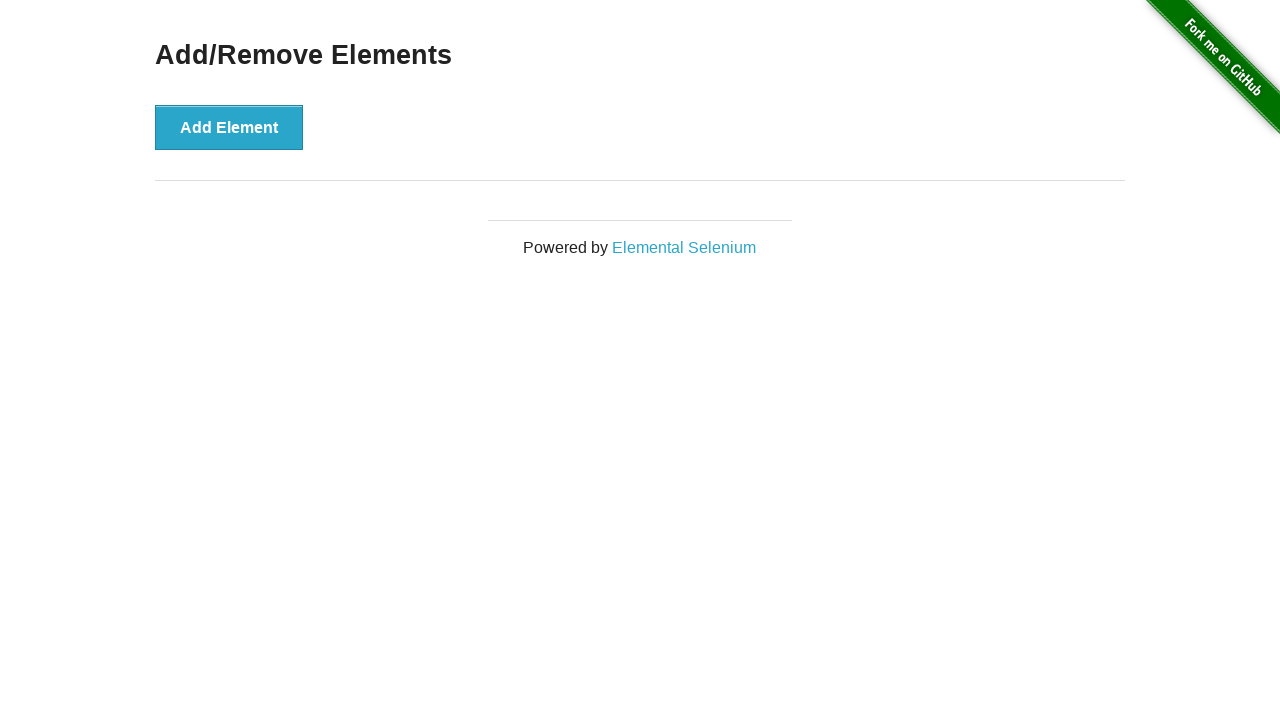

Clicked 'Add Element' button to create a Delete button at (229, 127) on xpath=//button[text()='Add Element']
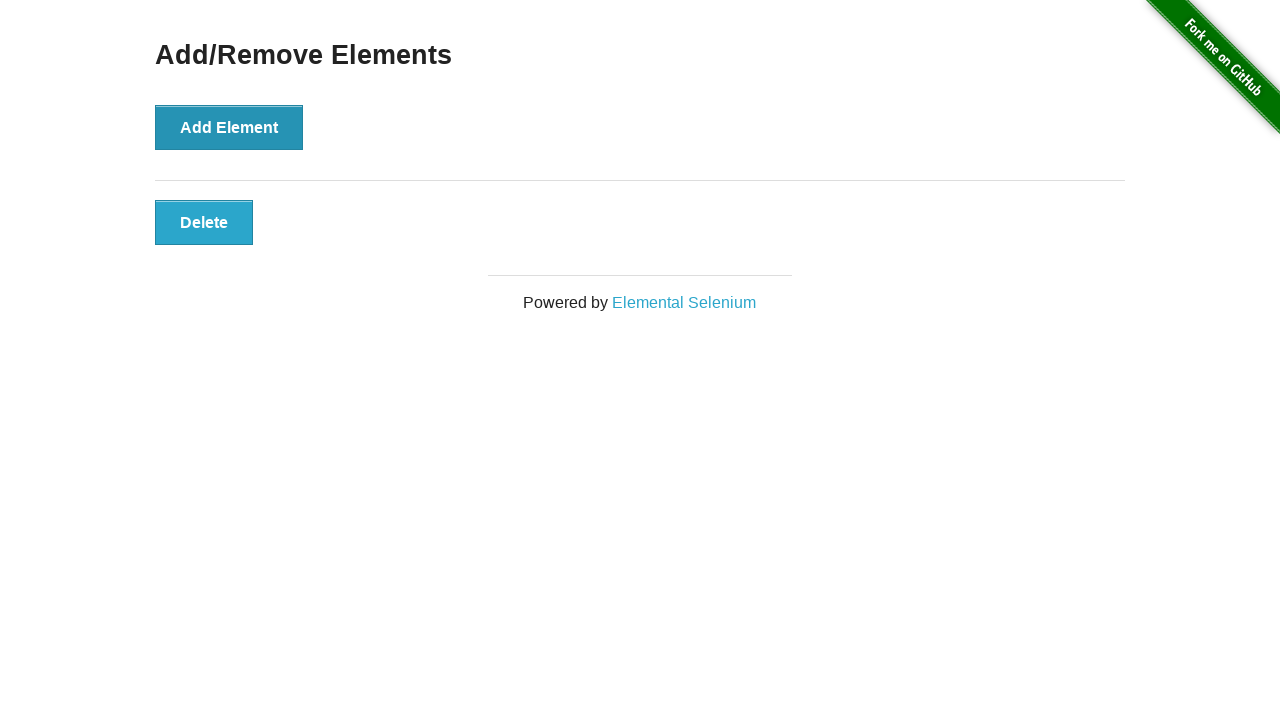

Clicked 'Add Element' button to create a Delete button at (229, 127) on xpath=//button[text()='Add Element']
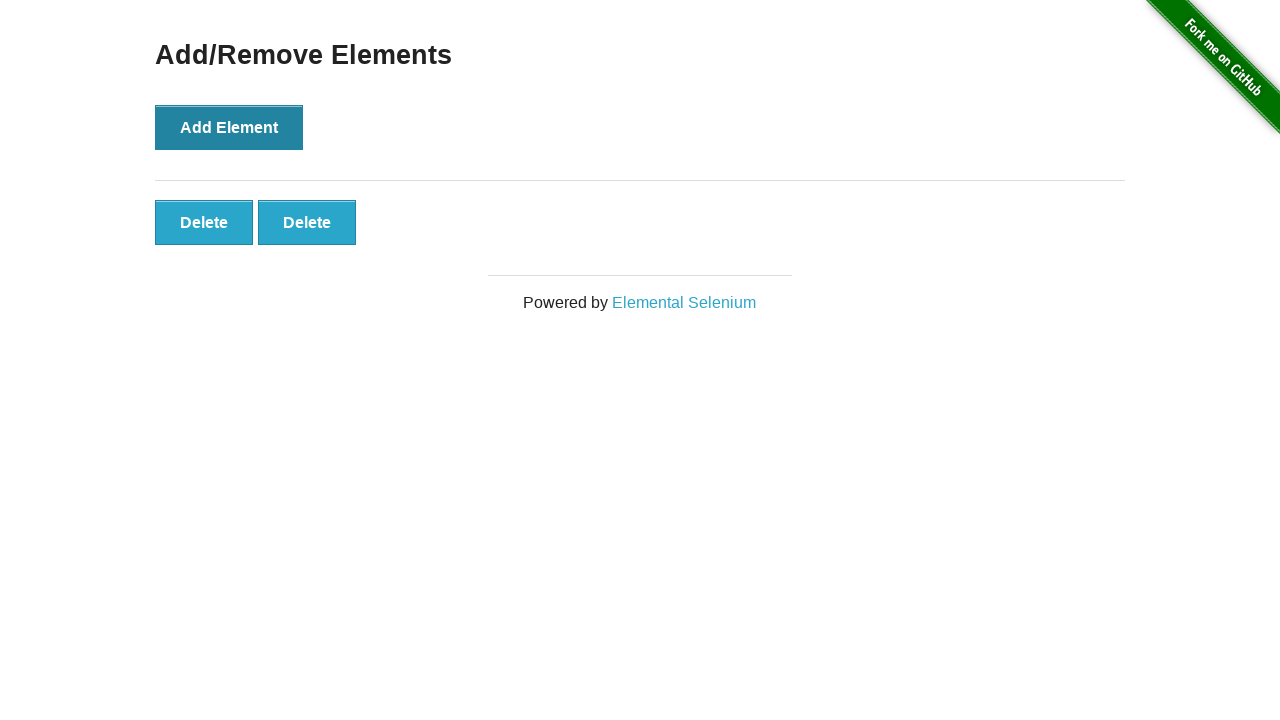

Clicked 'Add Element' button to create a Delete button at (229, 127) on xpath=//button[text()='Add Element']
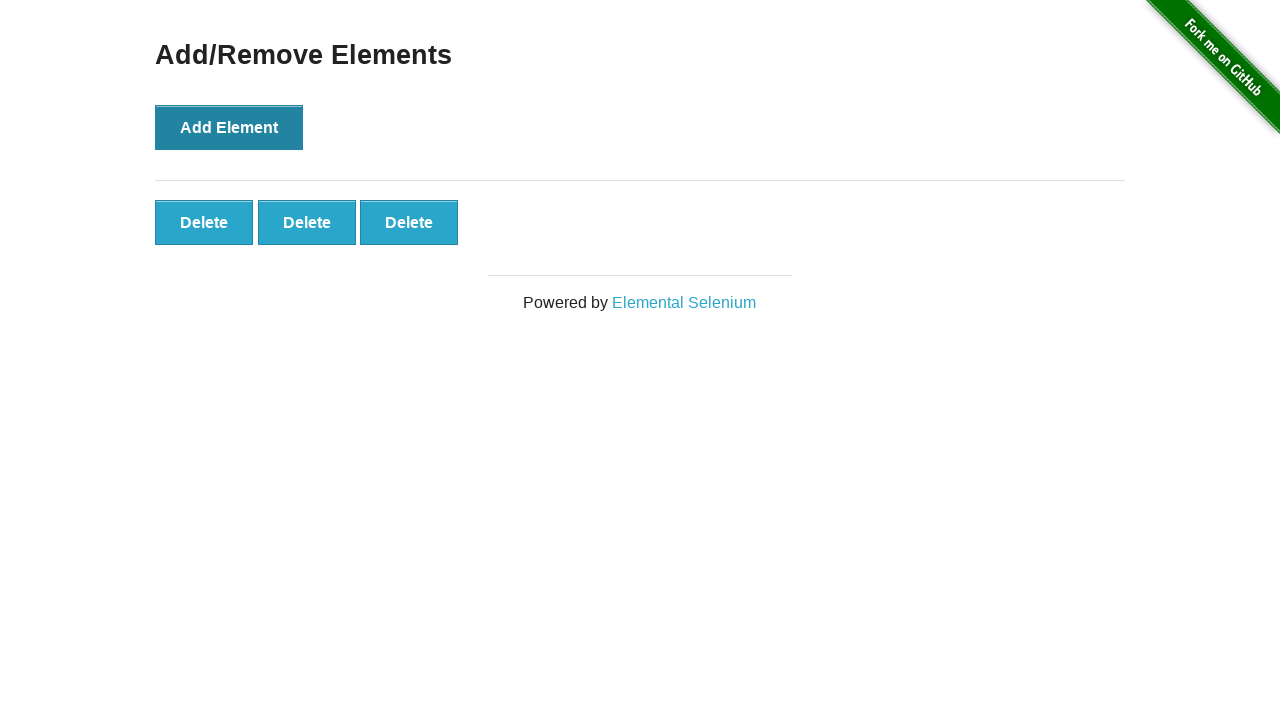

Clicked 'Add Element' button to create a Delete button at (229, 127) on xpath=//button[text()='Add Element']
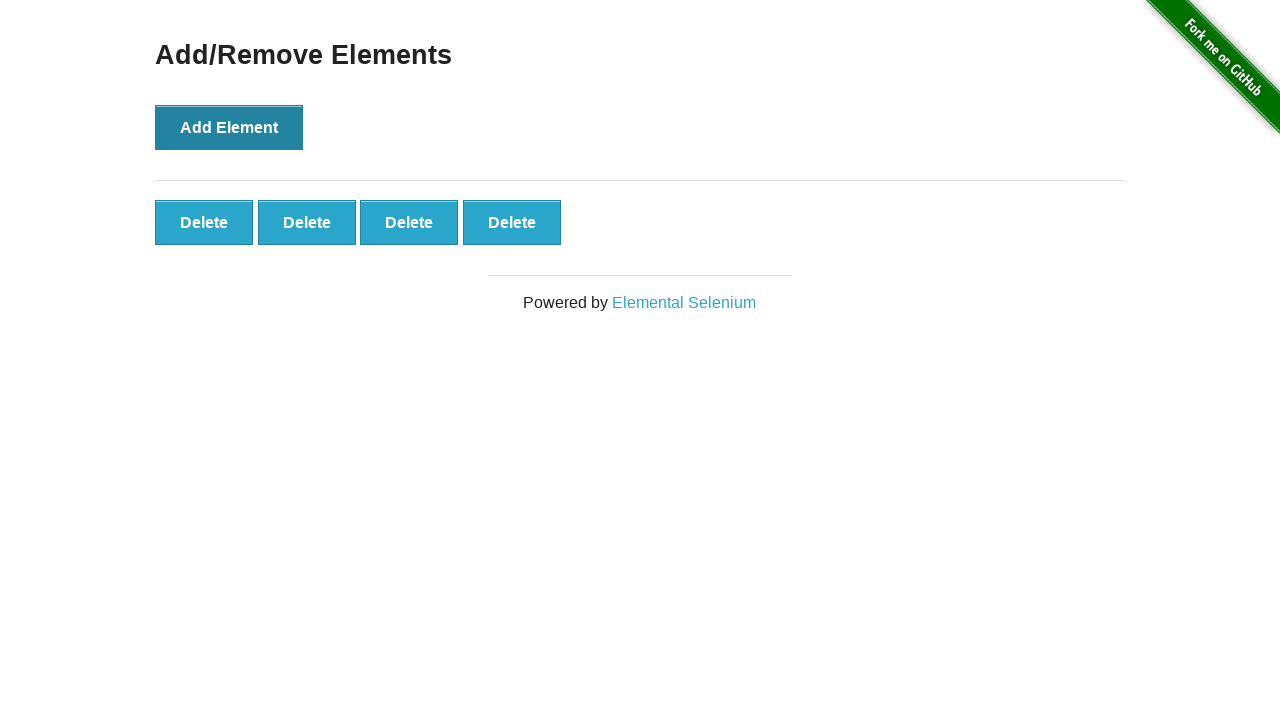

Clicked 'Add Element' button to create a Delete button at (229, 127) on xpath=//button[text()='Add Element']
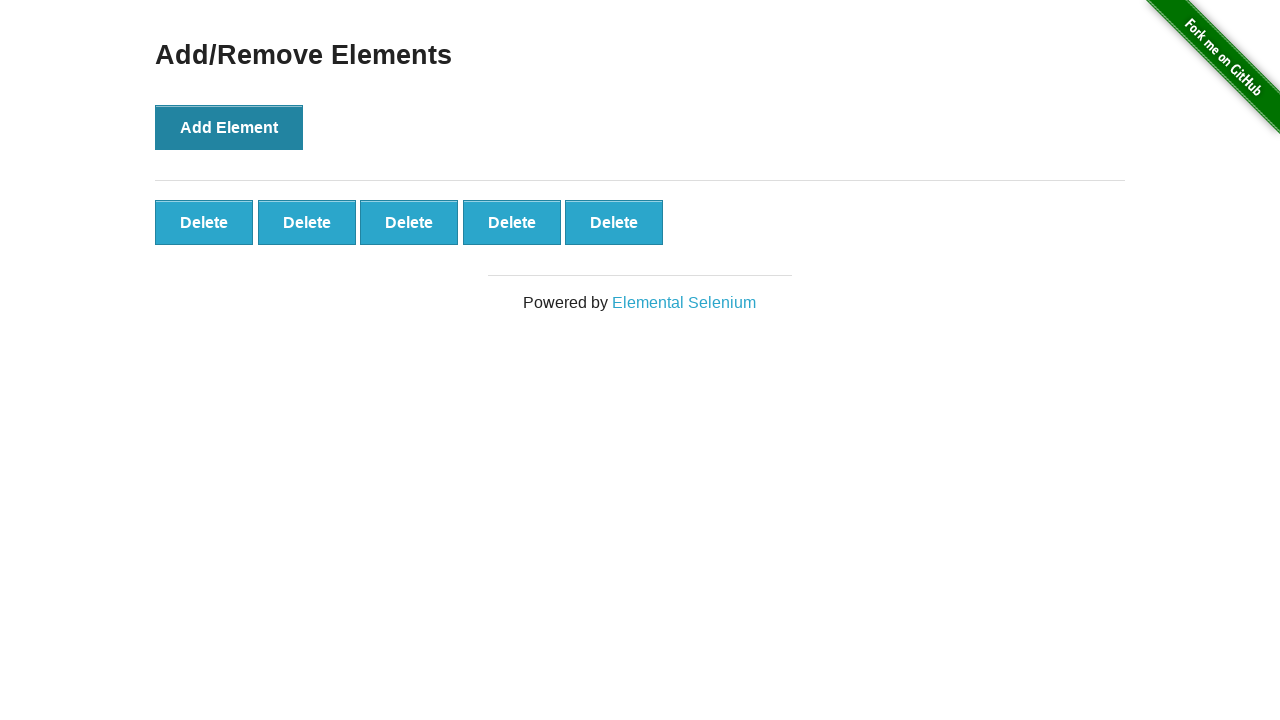

Waited 500ms for dynamically added elements to render
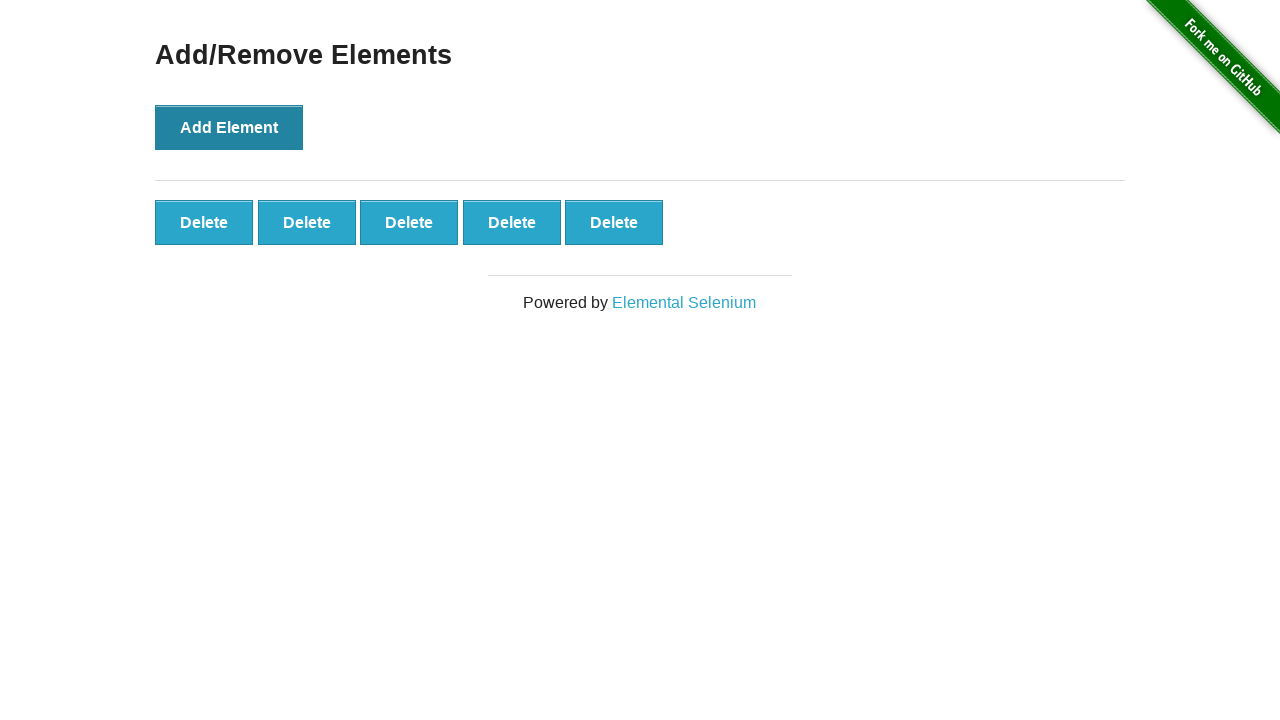

Confirmed that Delete buttons are now present on the page
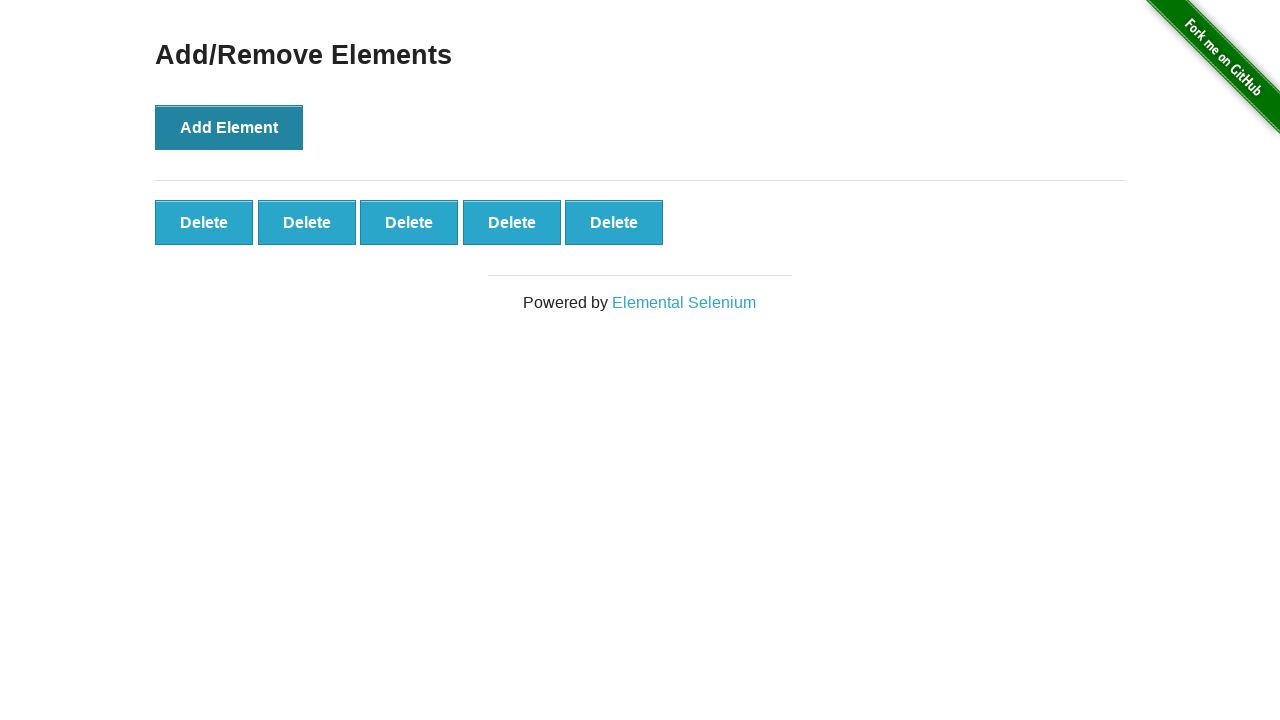

Located all Delete buttons on the page
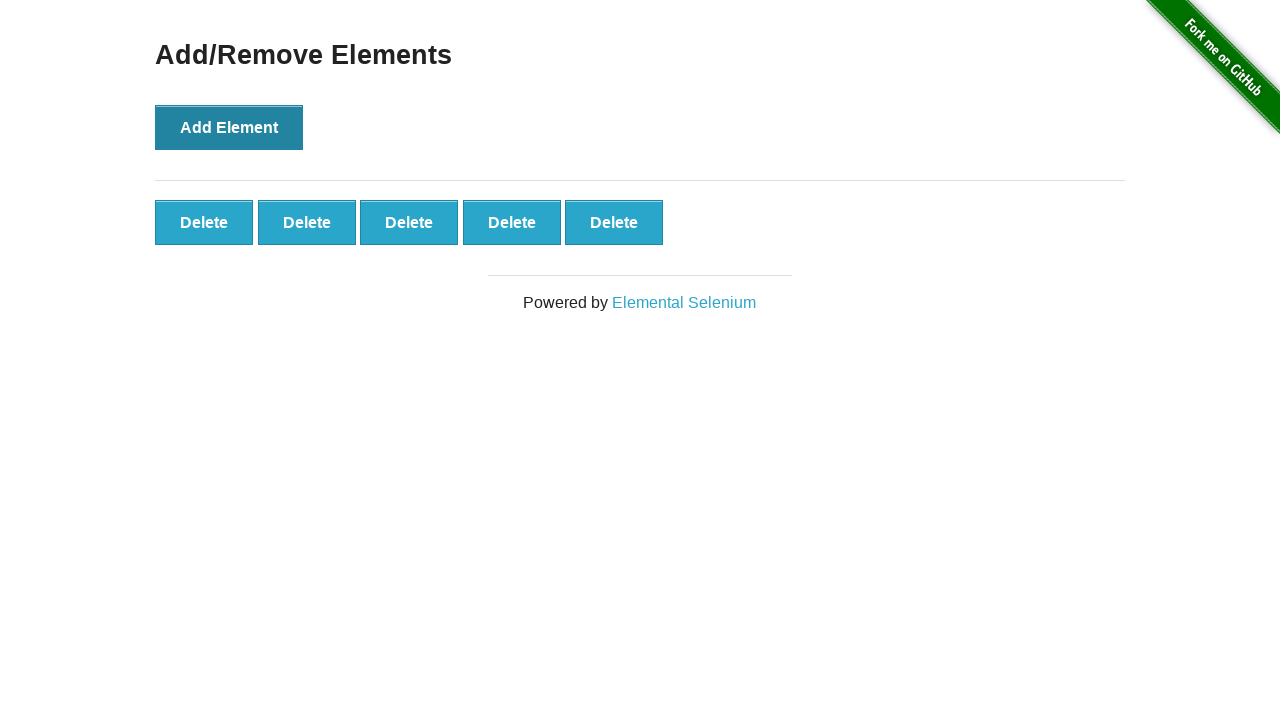

Verified that the first Delete button is ready and visible
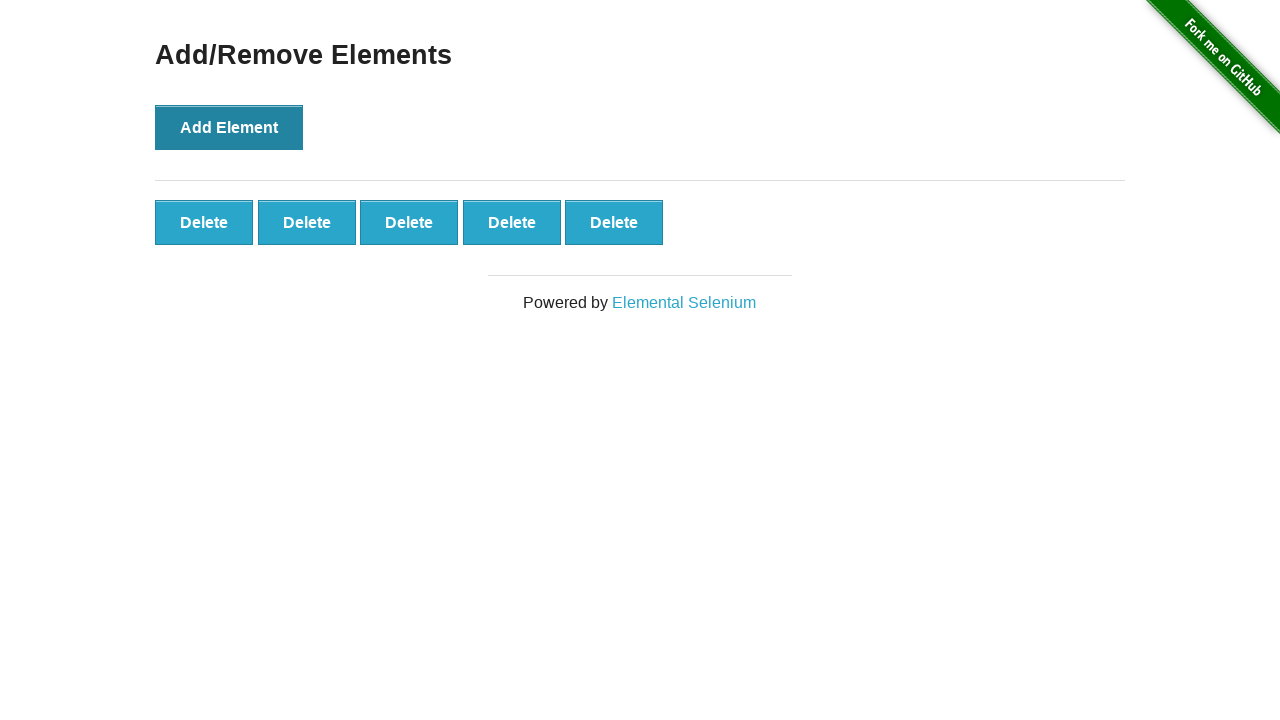

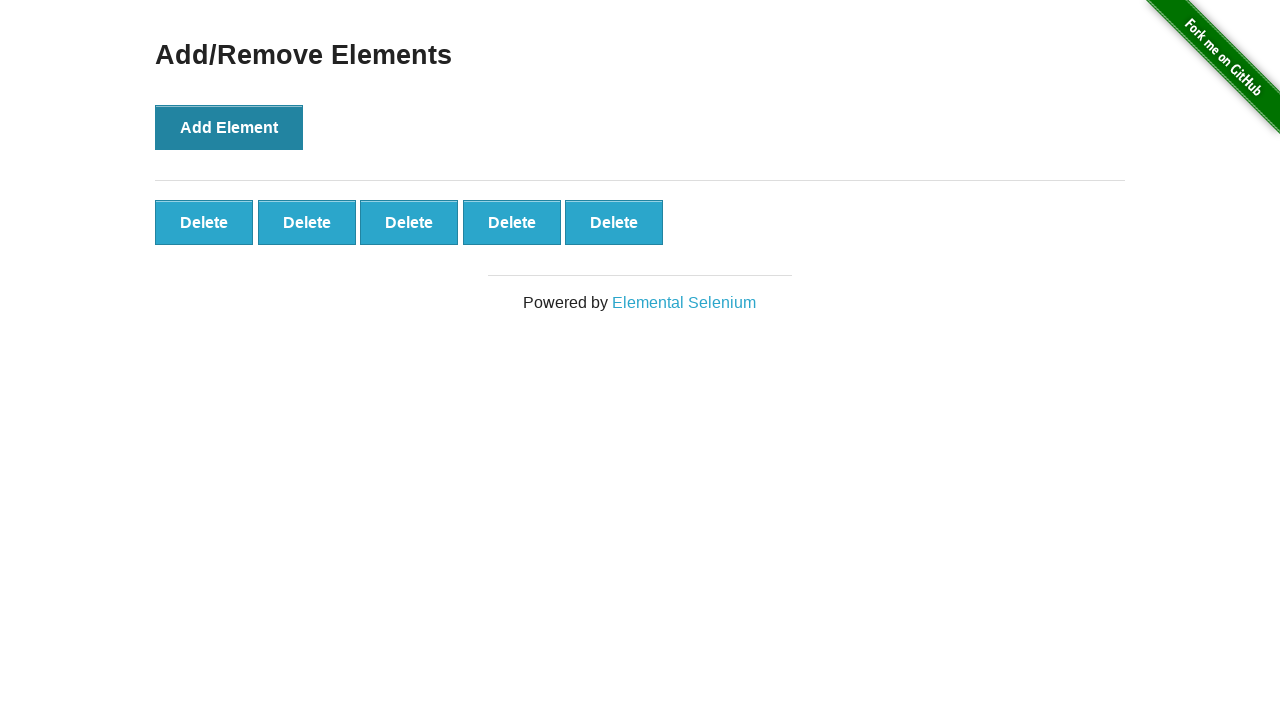